Tests dropdown selection functionality by selecting options from single and multi-select dropdowns on the DemoQA select menu page

Starting URL: https://demoqa.com/select-menu

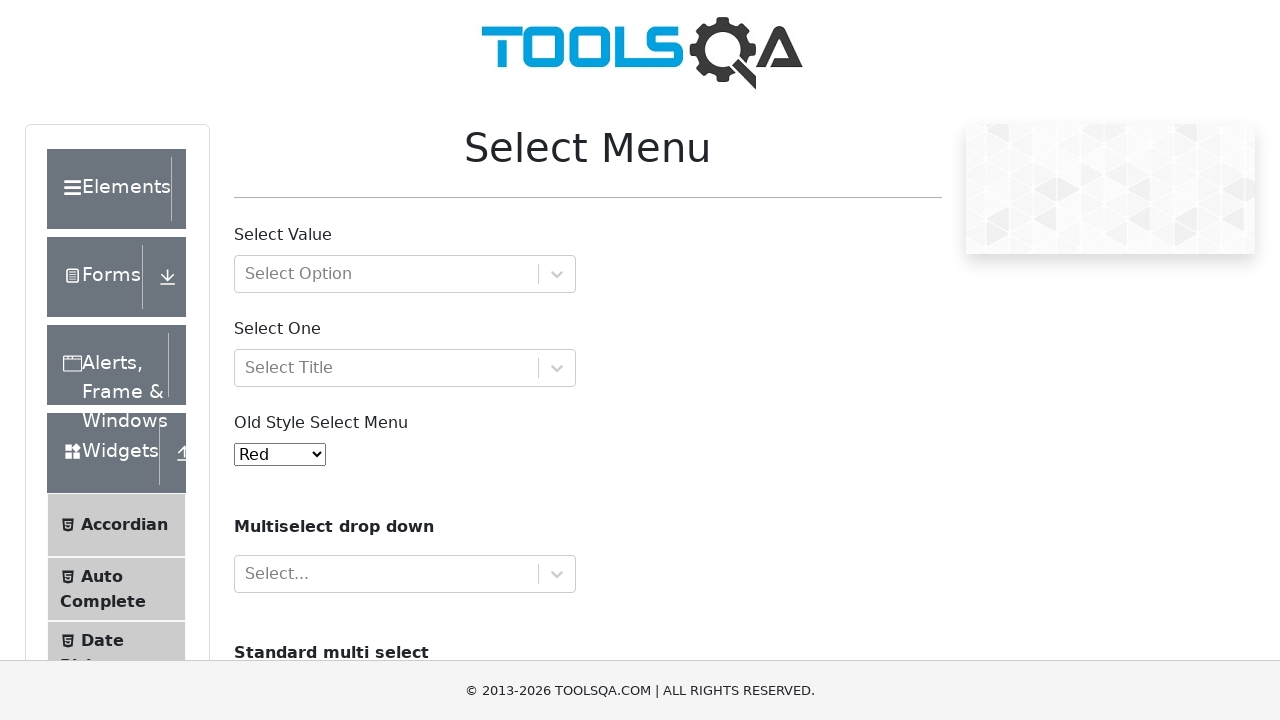

Selected 'Yellow' from single-select dropdown on select#oldSelectMenu
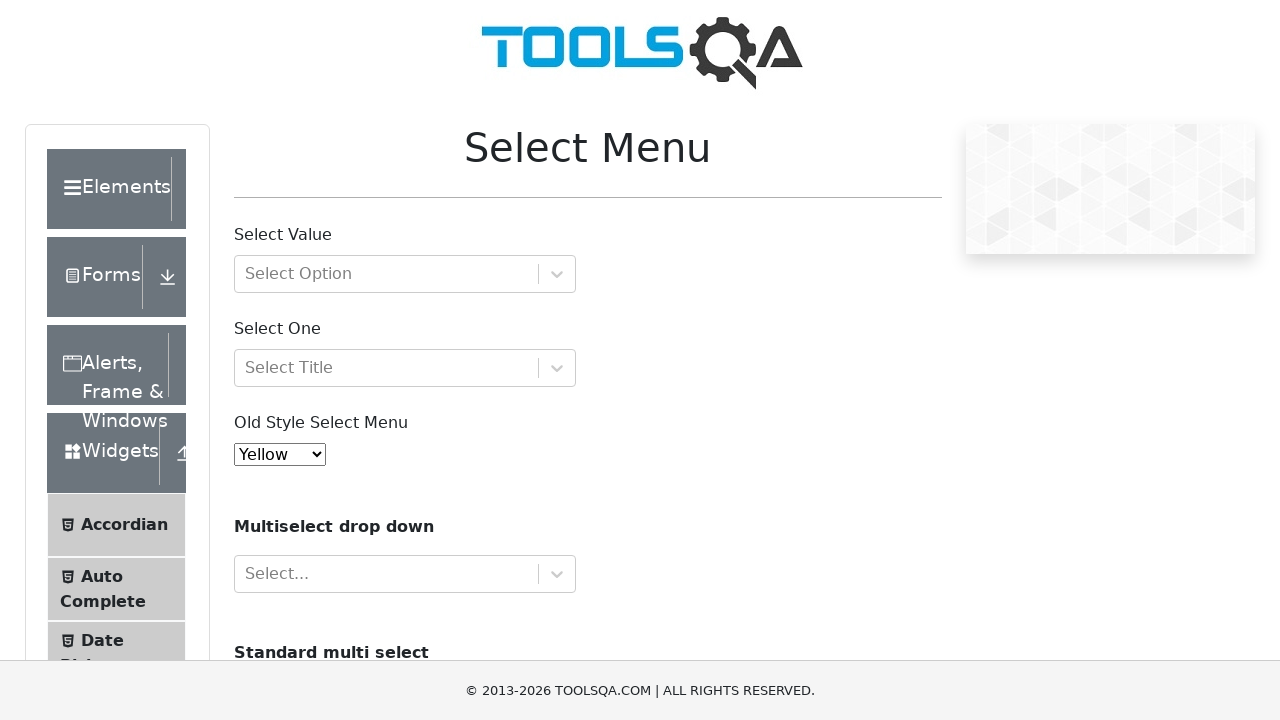

Selected 'Saab' and 'Opel' from multi-select dropdown on select#cars
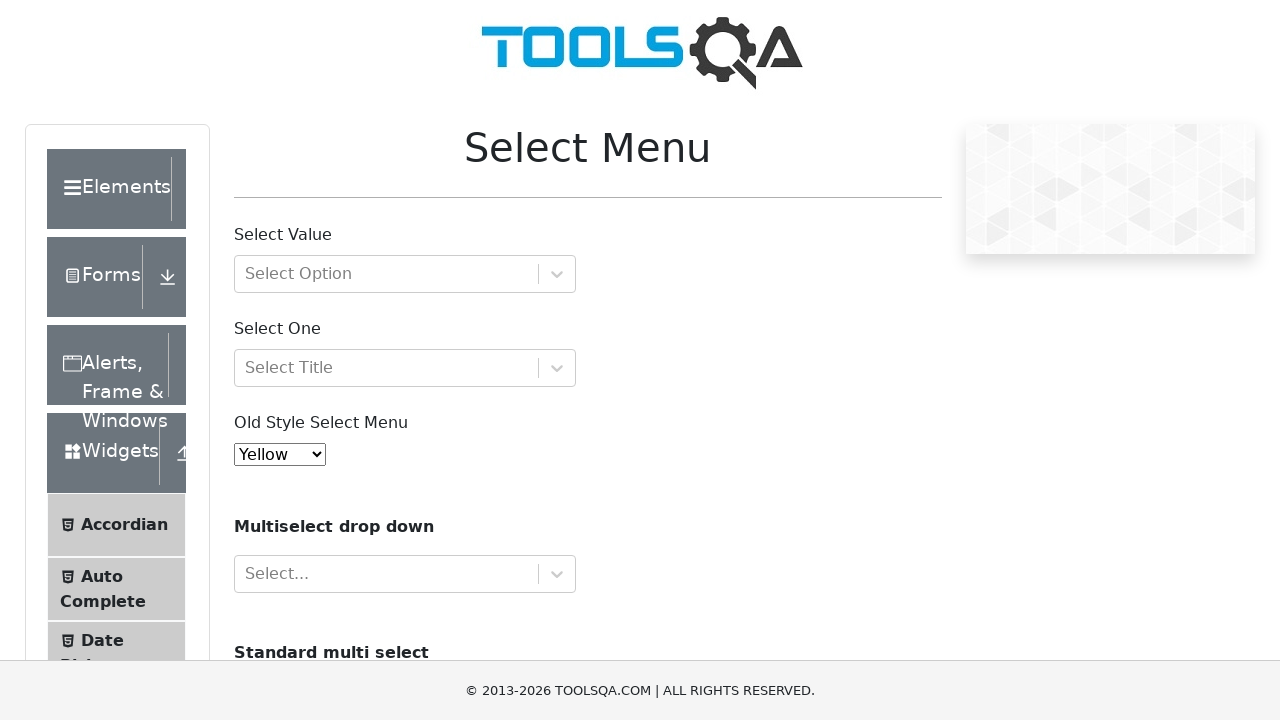

Retrieved all options from single-select dropdown
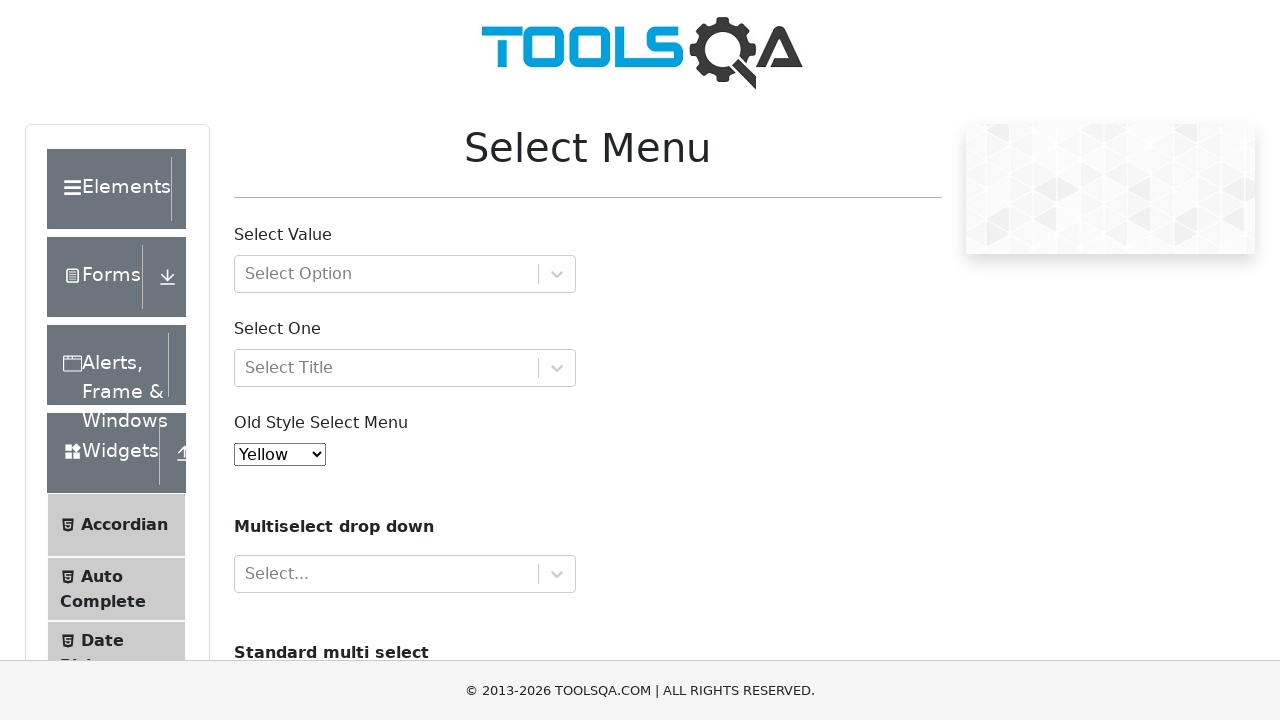

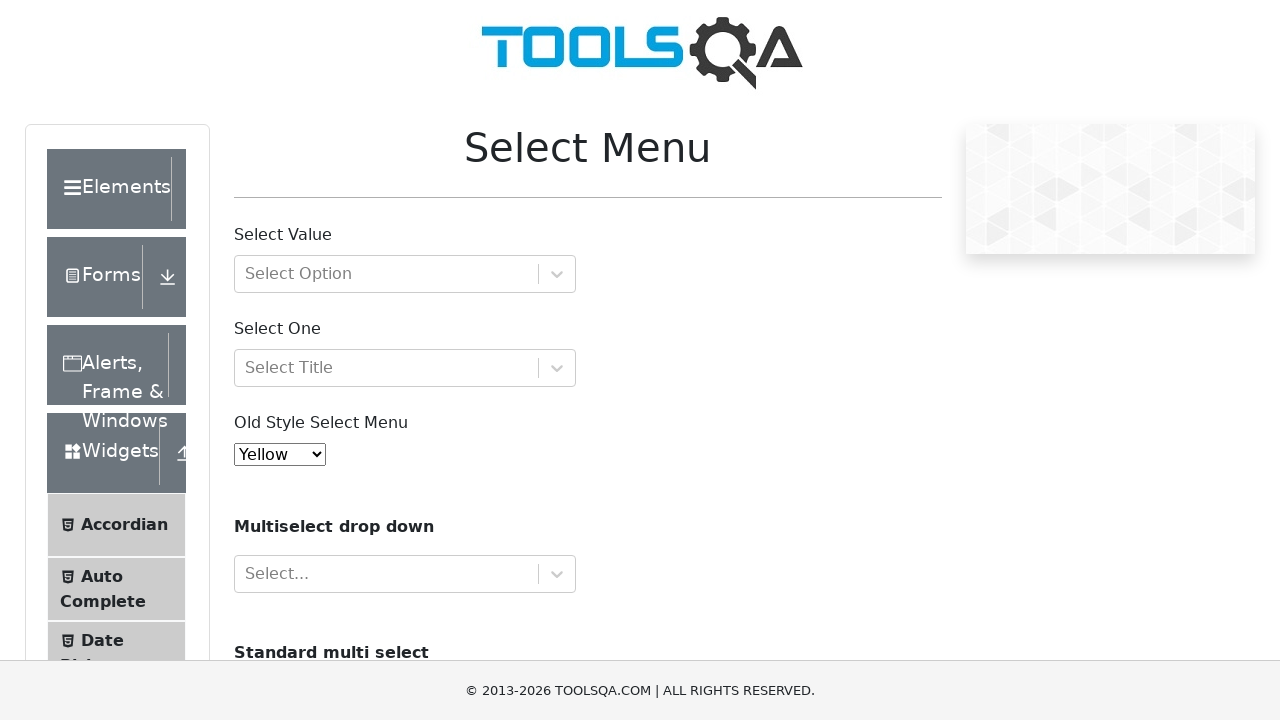